Tests accepting a JavaScript alert by clicking a button, verifying the alert text, accepting it, and confirming the result message

Starting URL: https://automationfc.github.io/basic-form/index.html

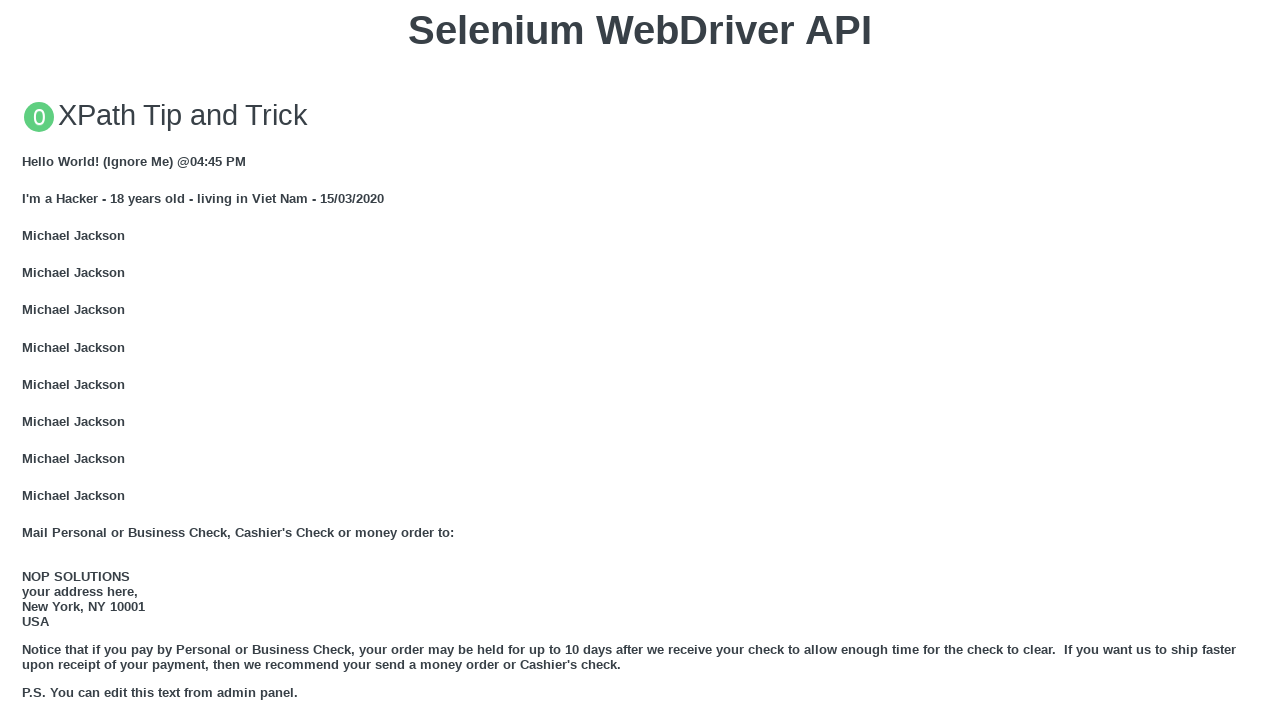

Clicked 'Click for JS Alert' button to trigger JavaScript alert at (640, 360) on xpath=//button[text()='Click for JS Alert']
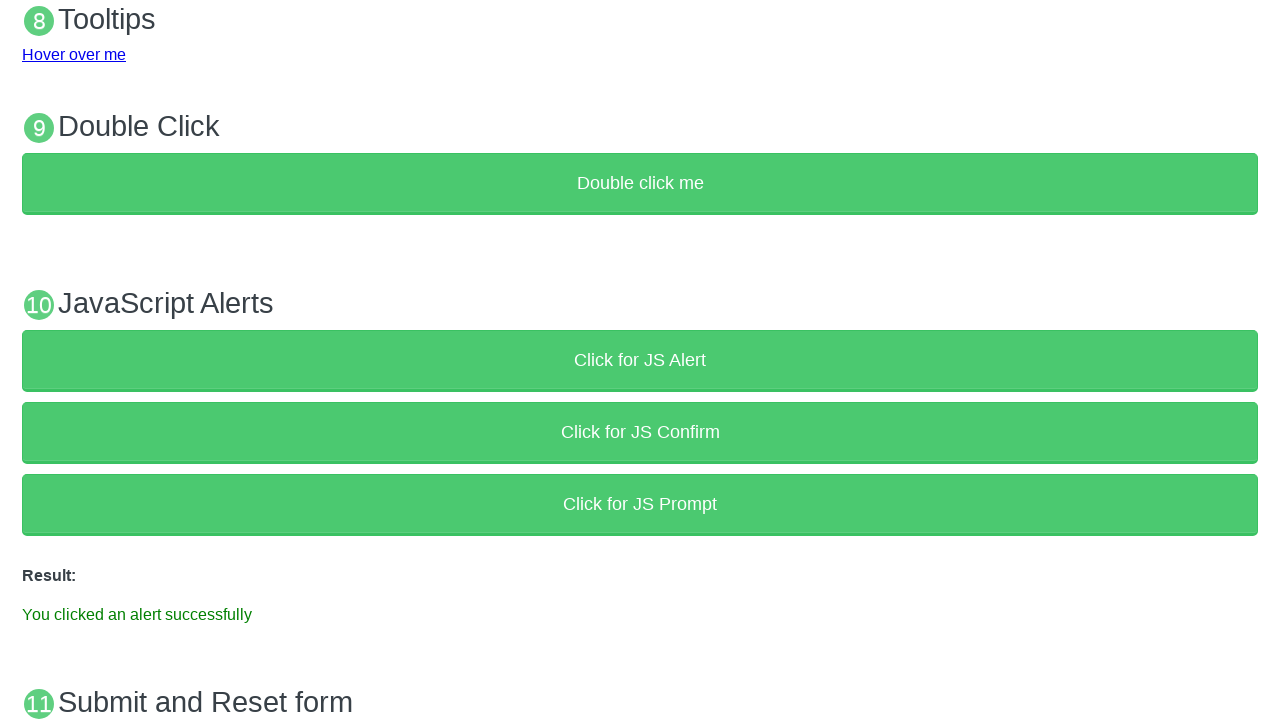

Set up dialog handler to accept the alert
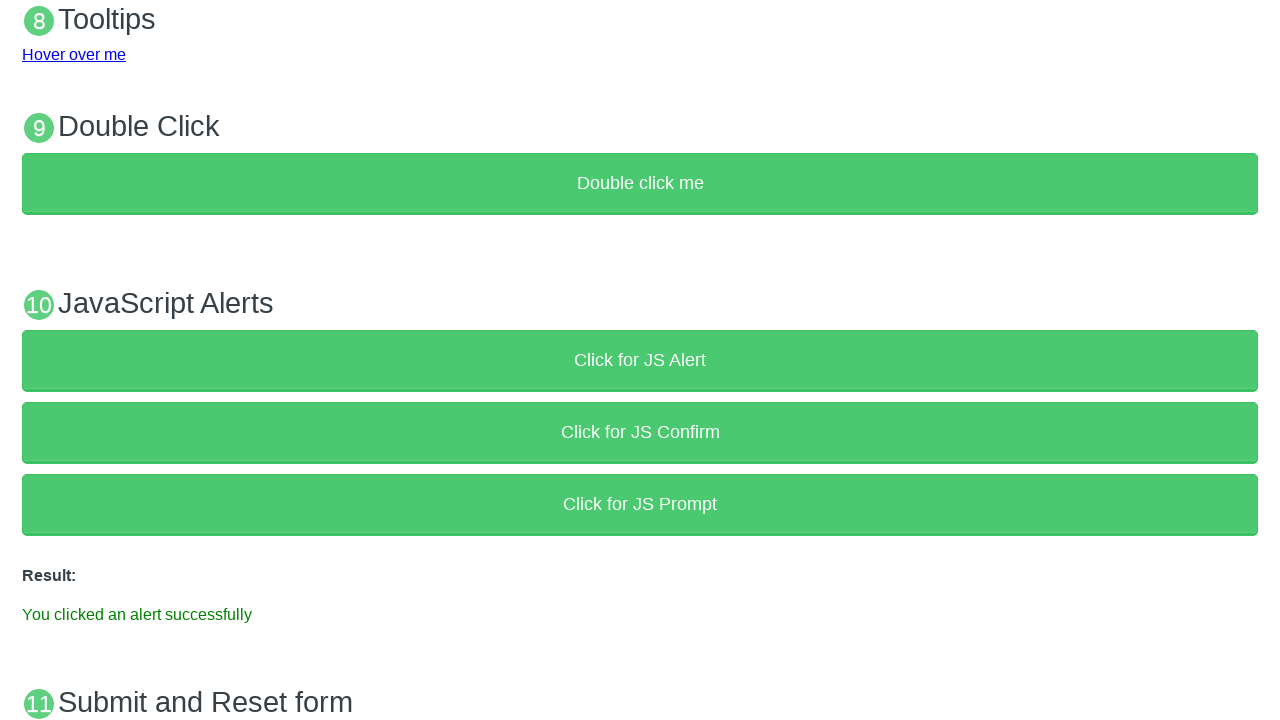

Alert was accepted and result message appeared
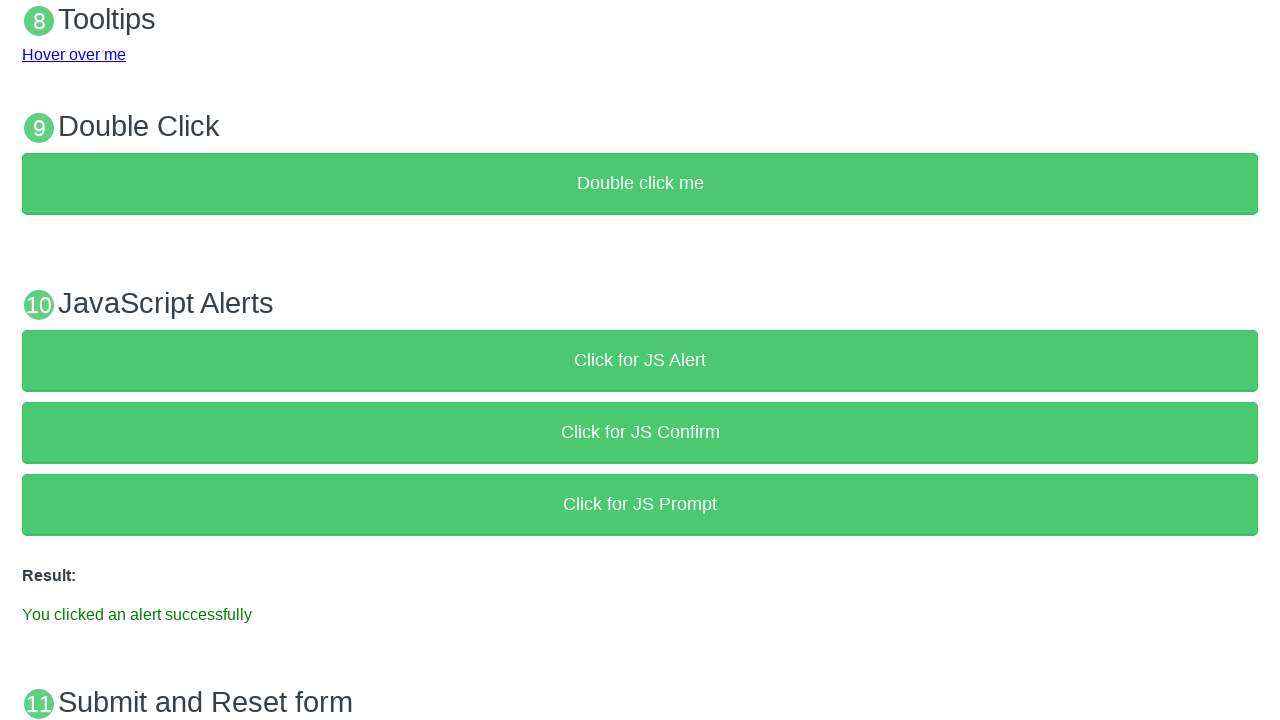

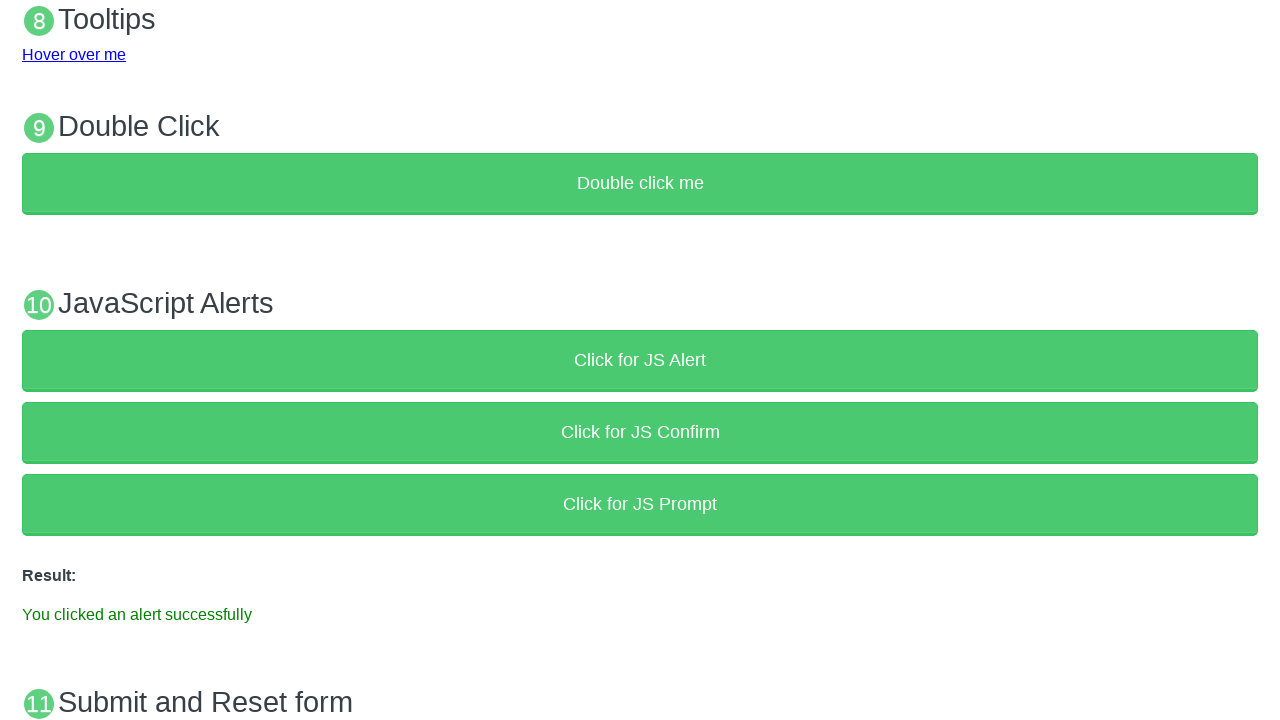